Tests the Inputs page by entering a random number into the input field.

Starting URL: https://the-internet.herokuapp.com/

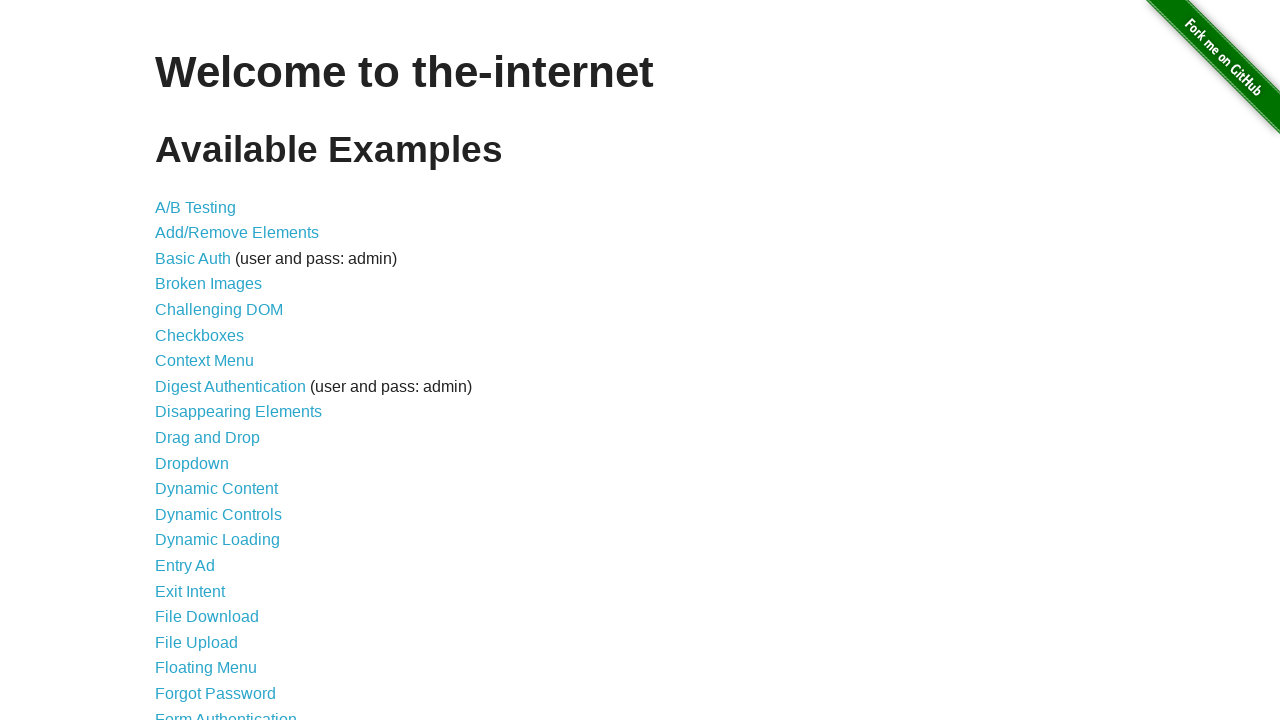

Clicked on Inputs link to navigate to the Inputs page at (176, 361) on xpath=//a[@href='/inputs']
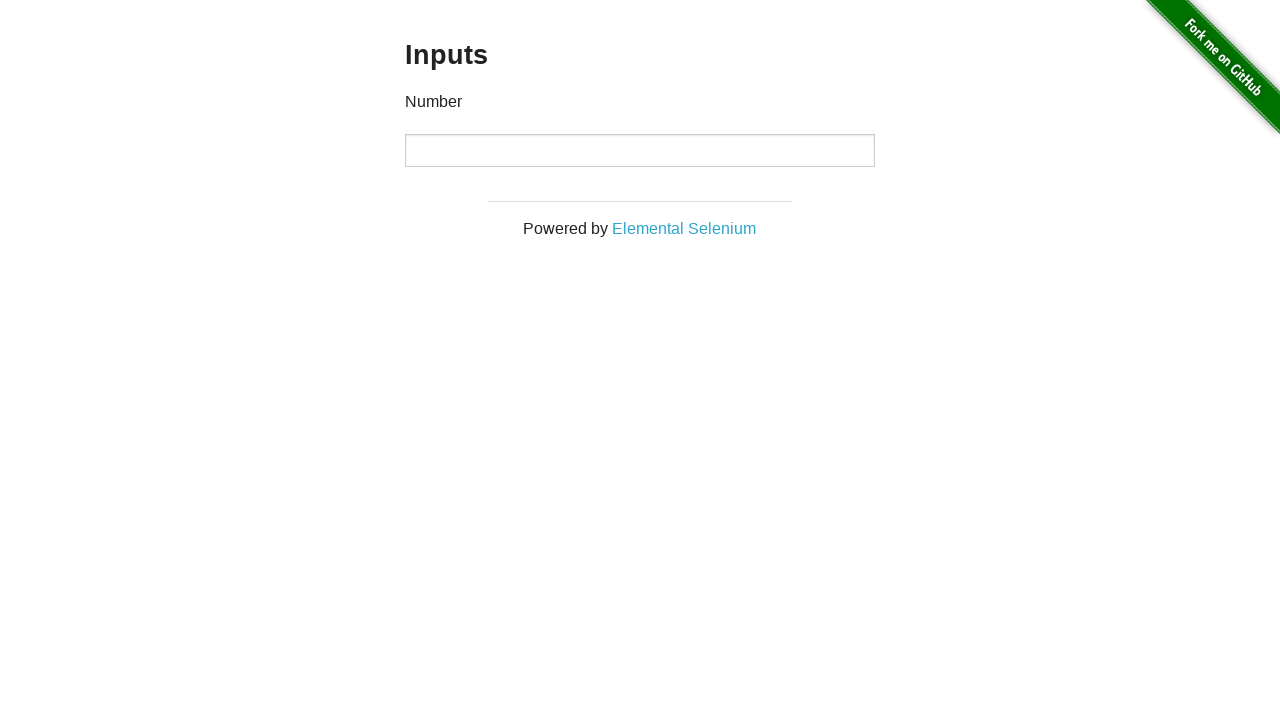

Generated random number: 2306
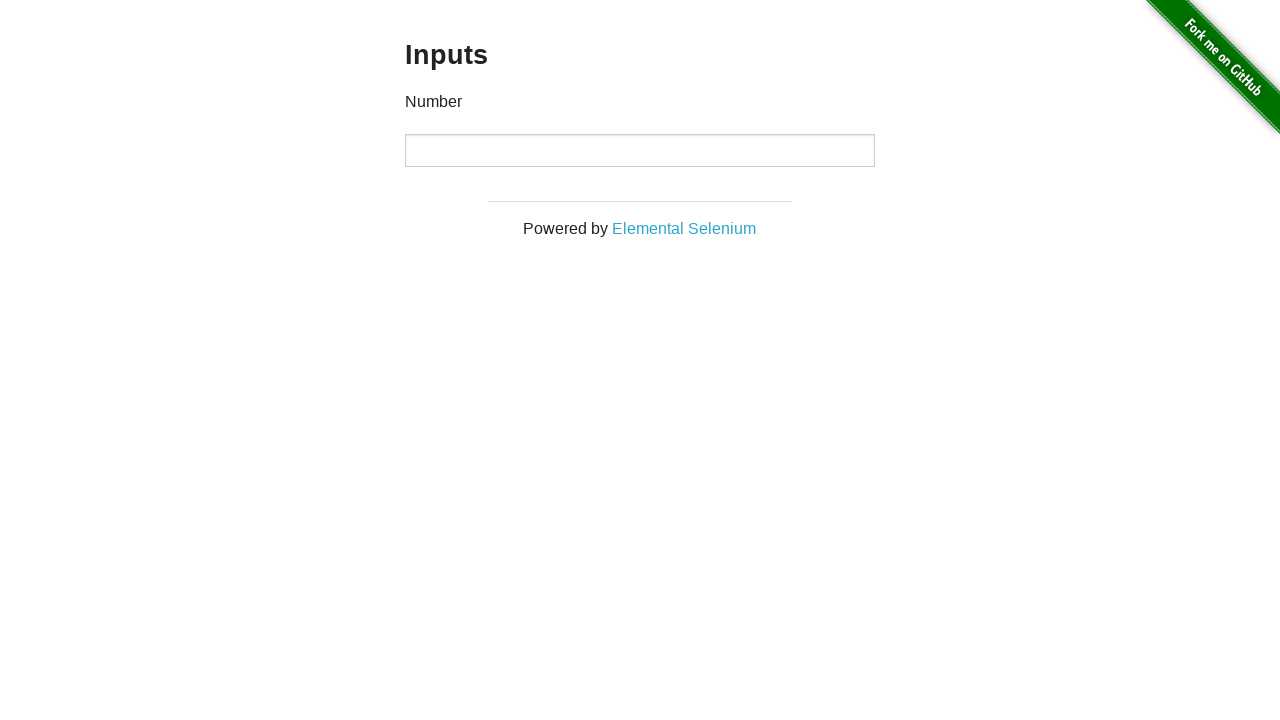

Entered random number 2306 into the input field on input
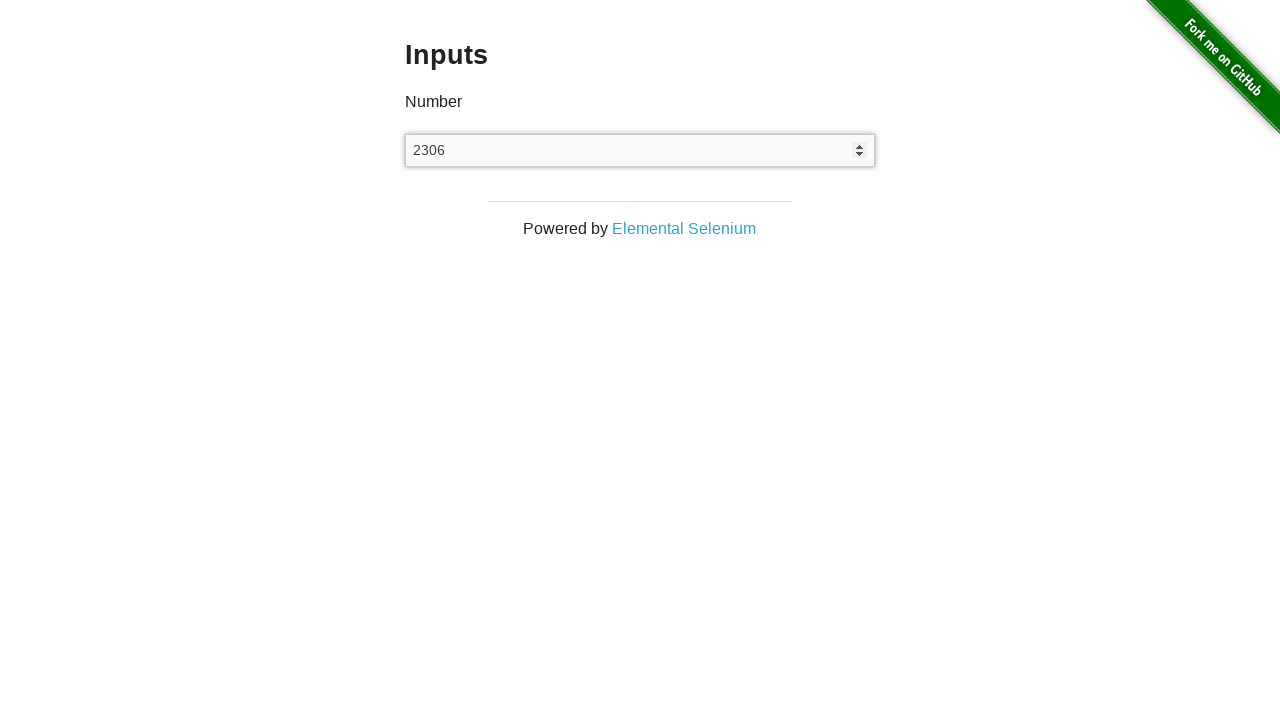

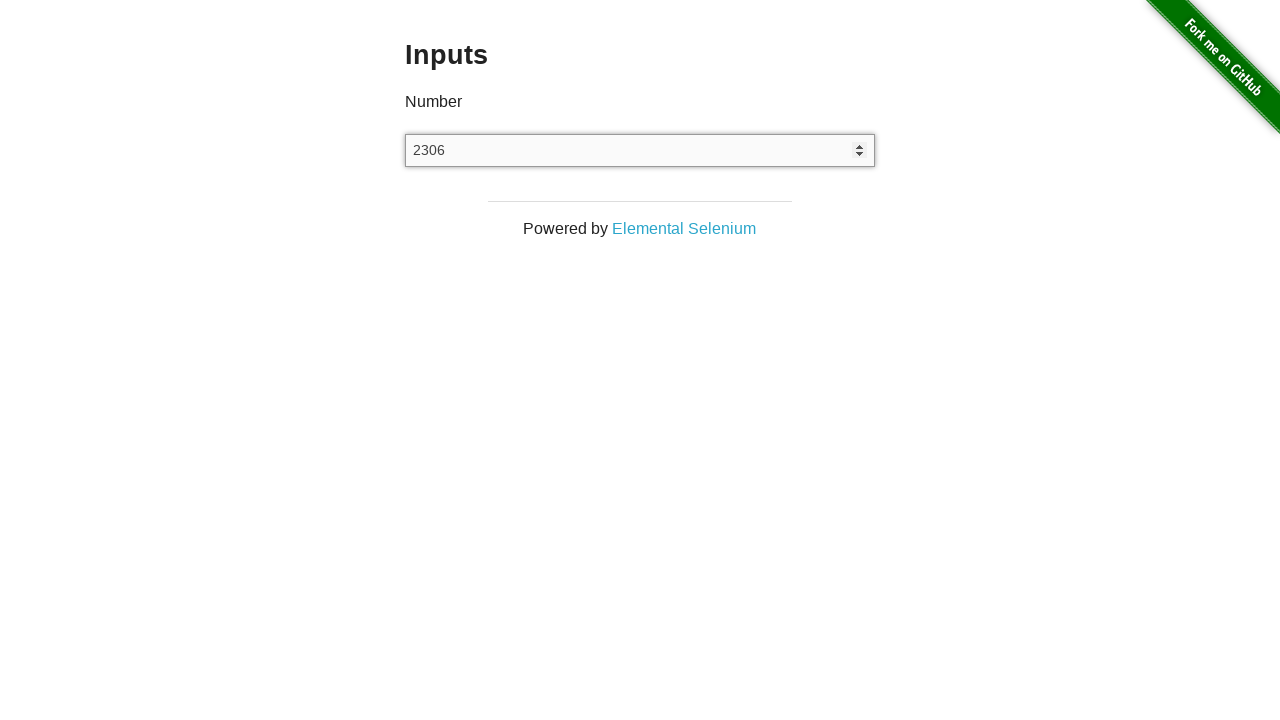